Tests A/B Testing page by navigating from the main page and verifying the page header shows either the test variation or control version

Starting URL: https://the-internet.herokuapp.com/

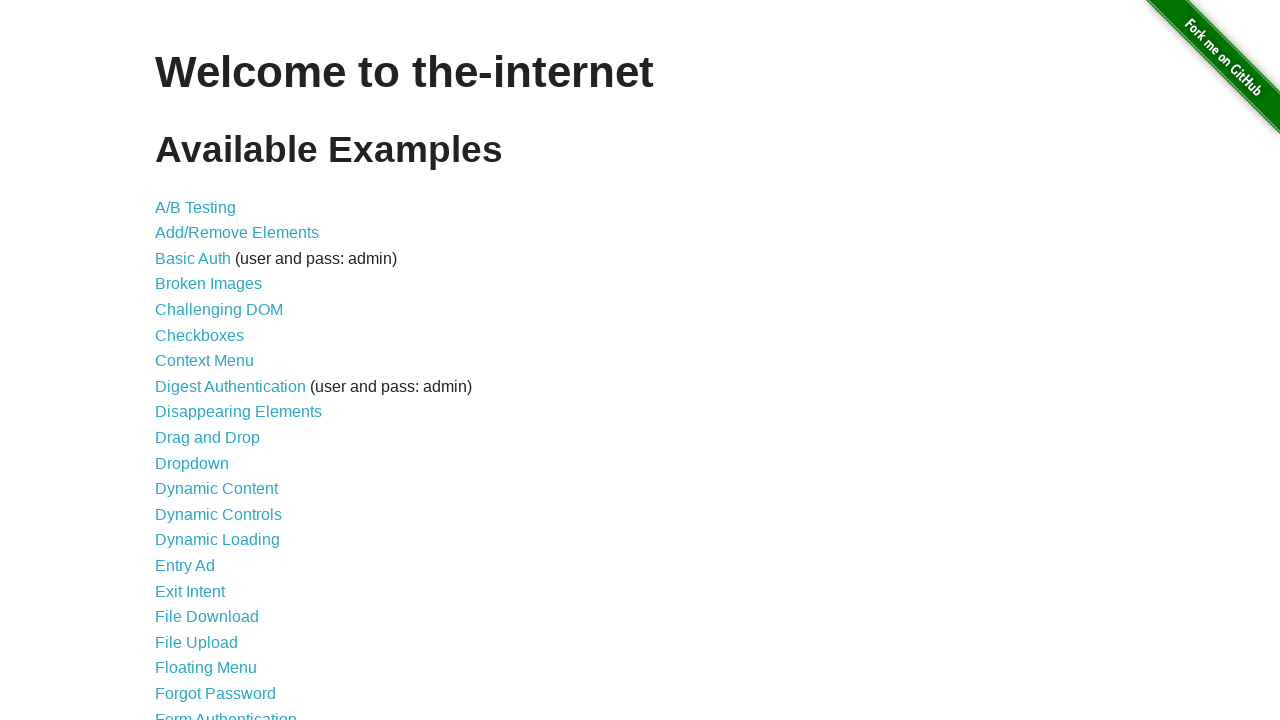

Waited for main page header 'Welcome to the-internet' to be displayed
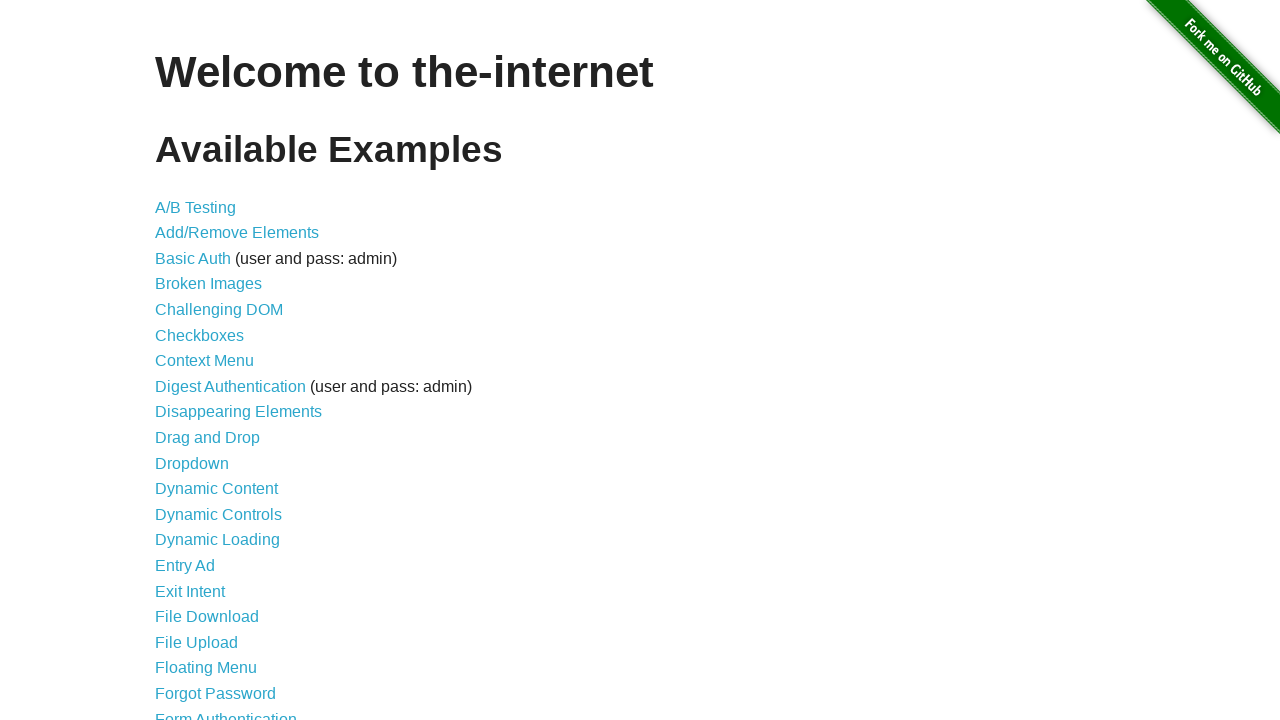

Clicked on A/B Testing link at (196, 207) on a:has-text('A/B Testing')
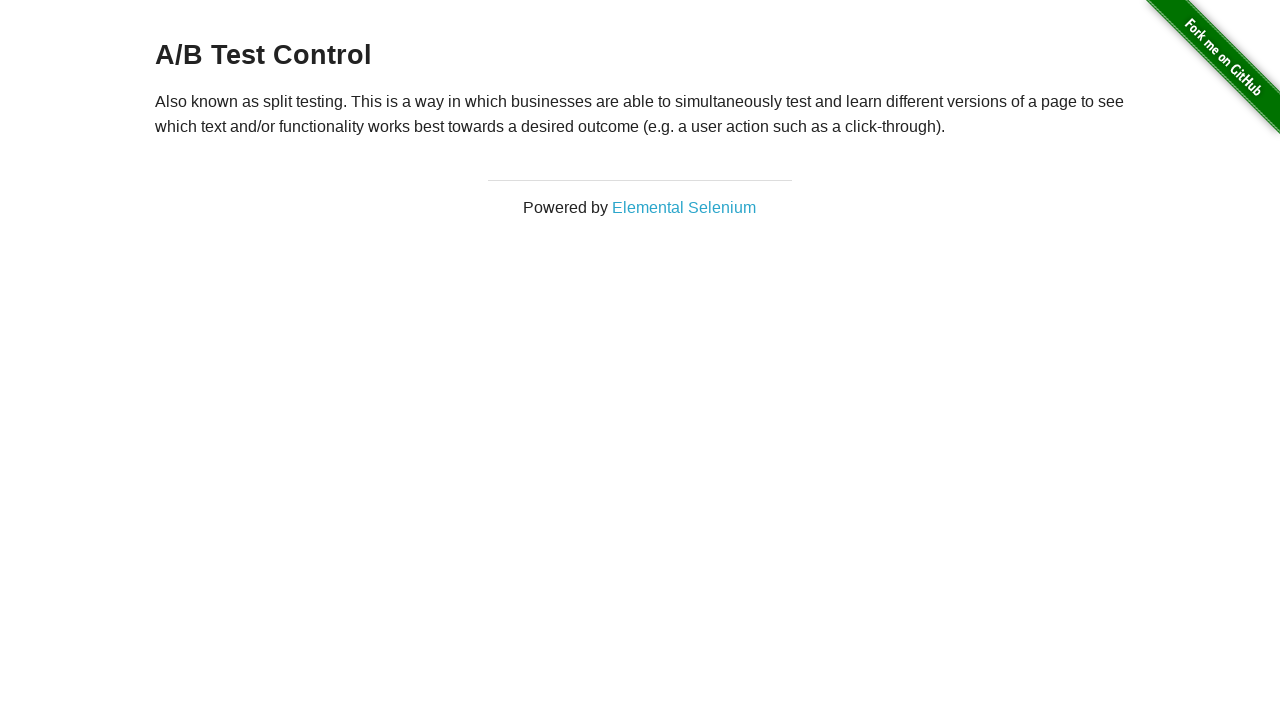

Waited for A/B test page header (h3) to be displayed
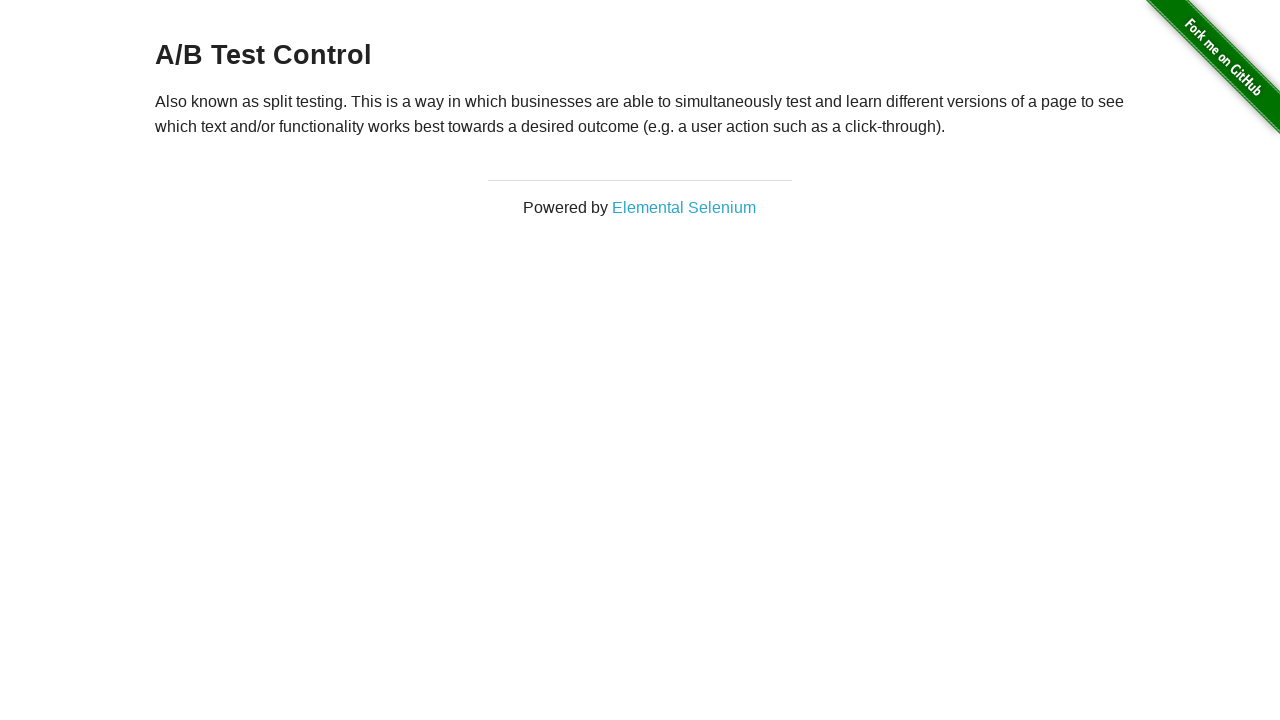

Retrieved A/B test page header text: 'A/B Test Control'
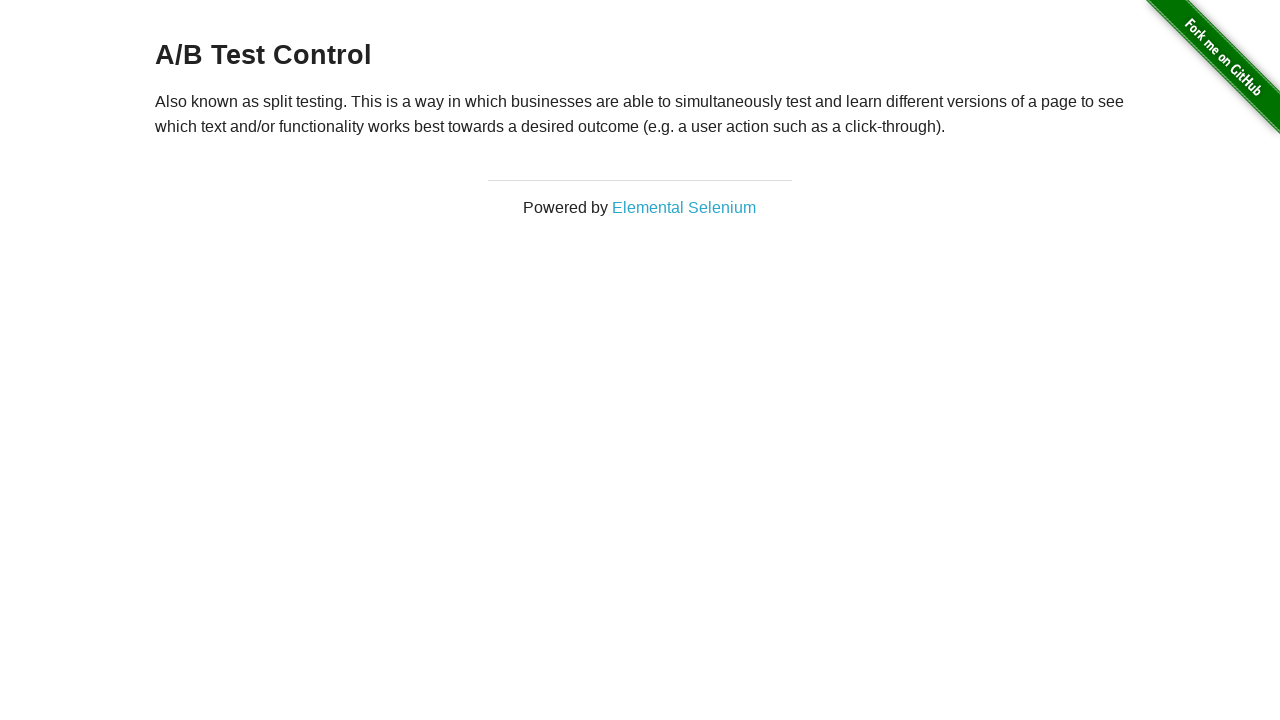

Verified header shows either 'A/B Test Variation 1' or 'A/B Test Control'
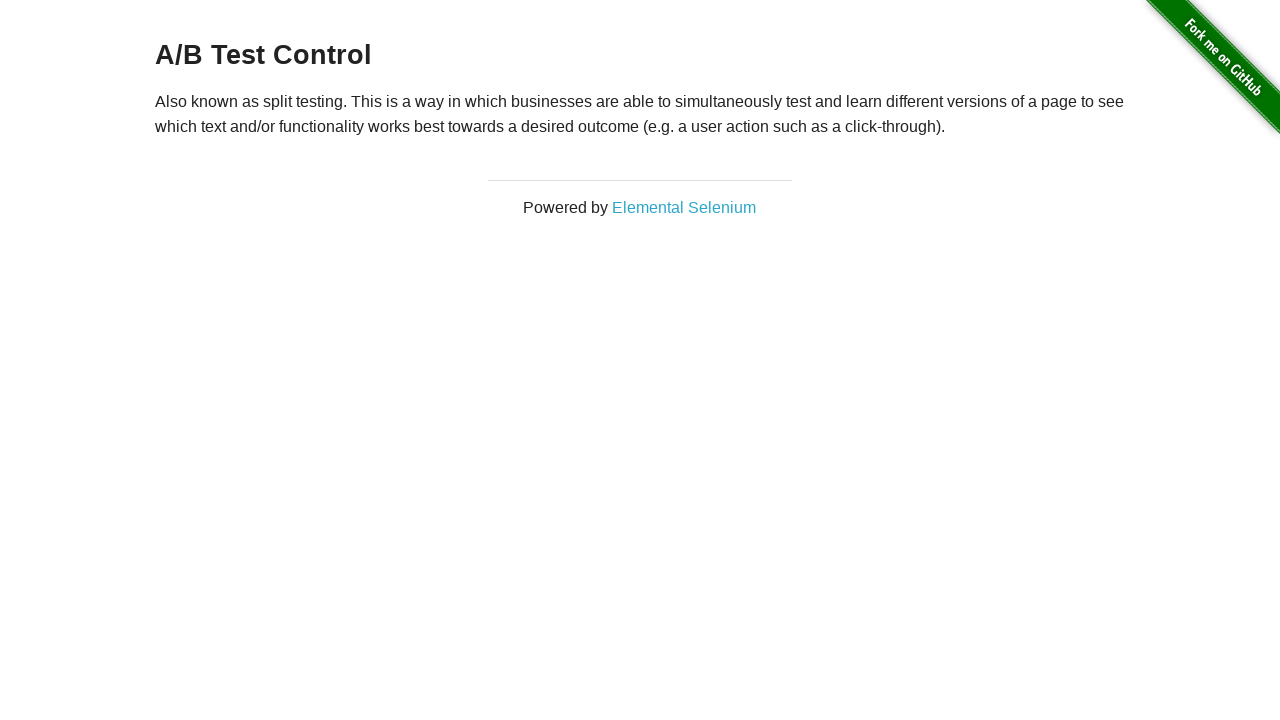

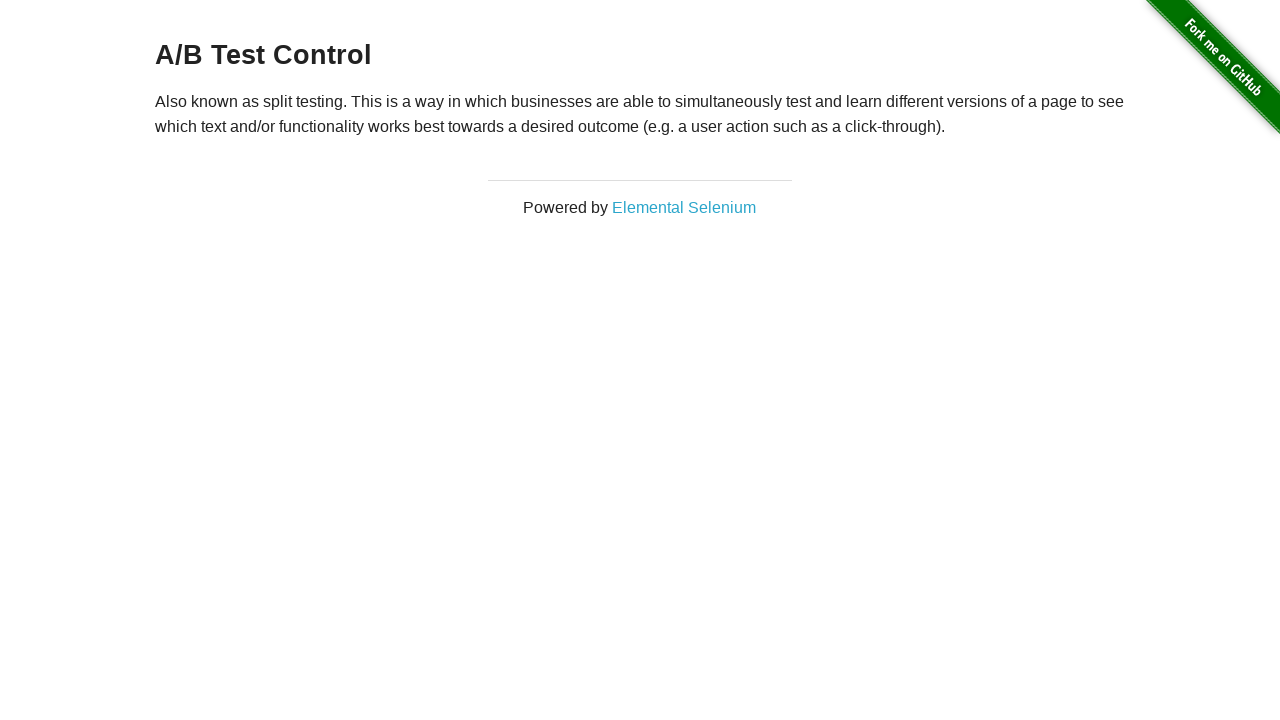